Tests subtraction of two negative numbers to verify correct positive result

Starting URL: https://testsheepnz.github.io/BasicCalculator.html

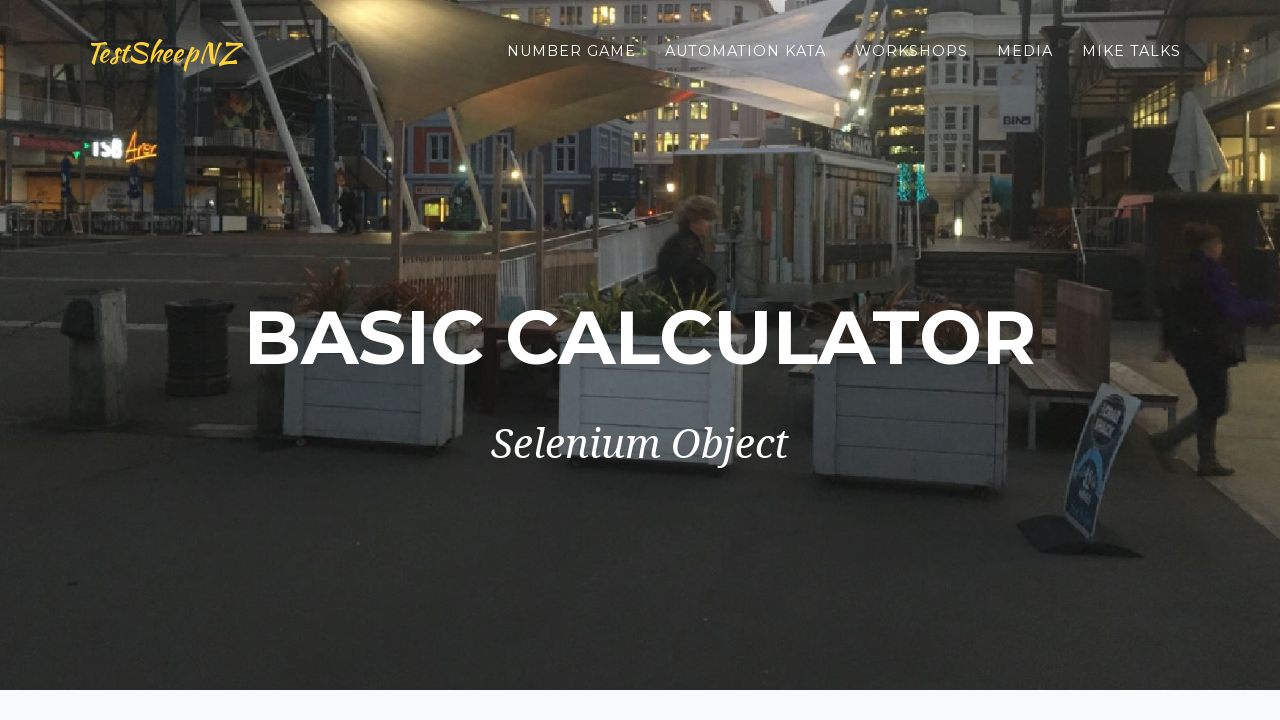

Scrolled down 800px to view calculator
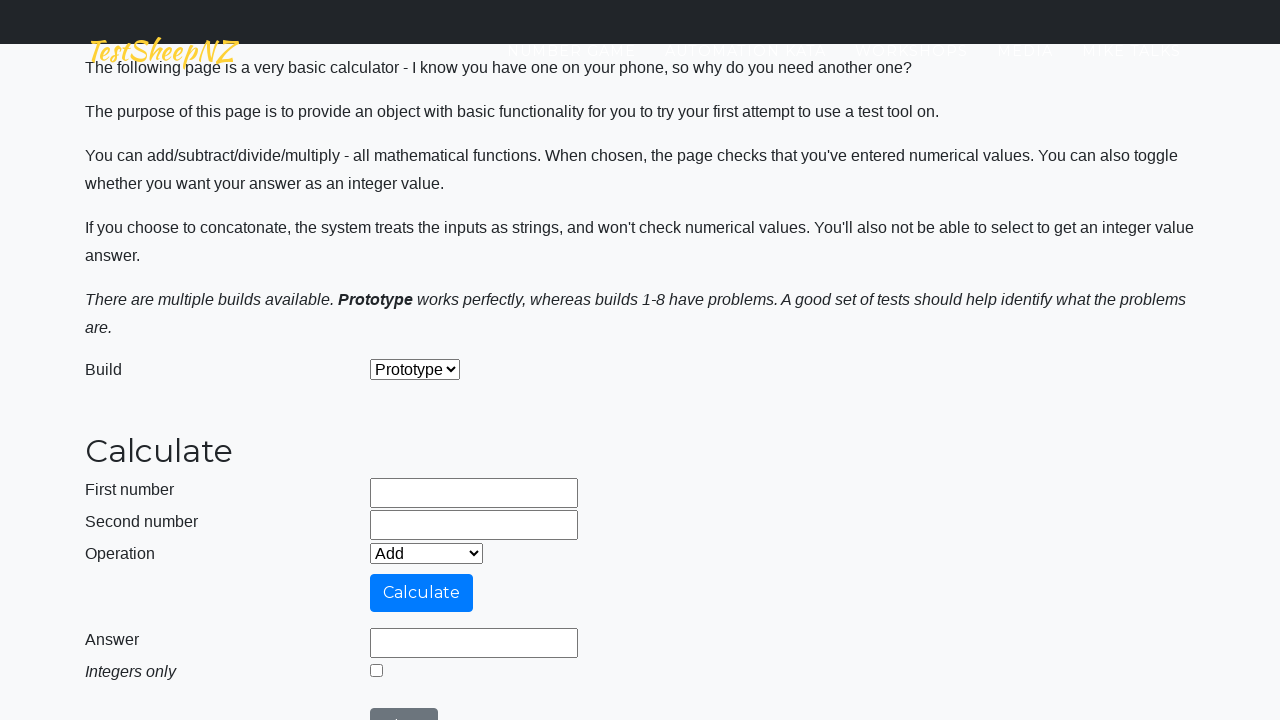

Entered first negative number: -1 on #number1Field
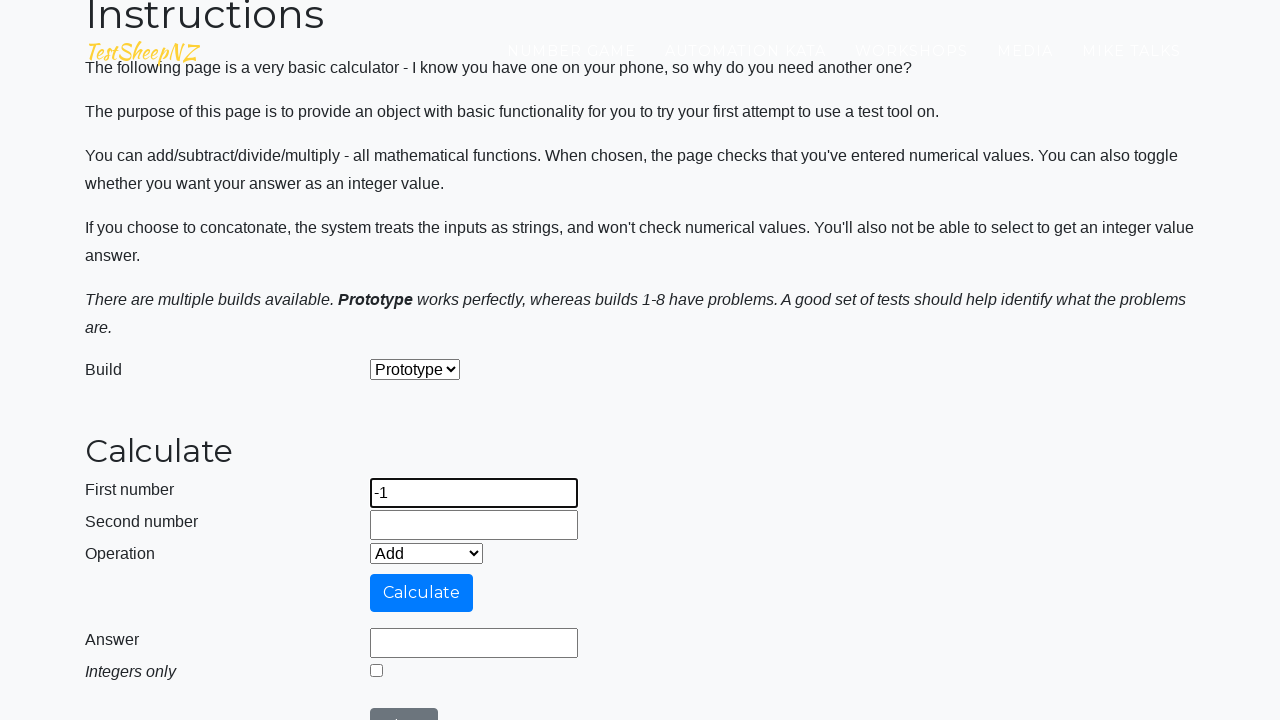

Entered second negative number: -2 on #number2Field
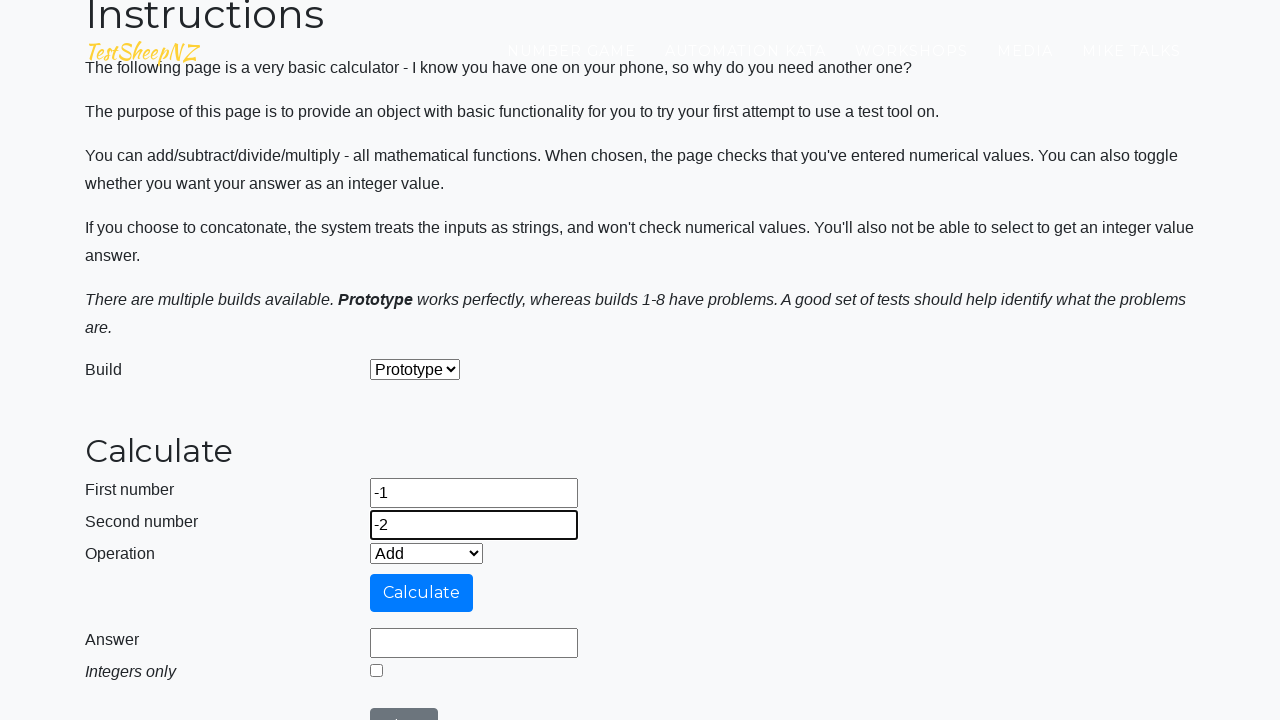

Selected Subtract operation from dropdown on #selectOperationDropdown
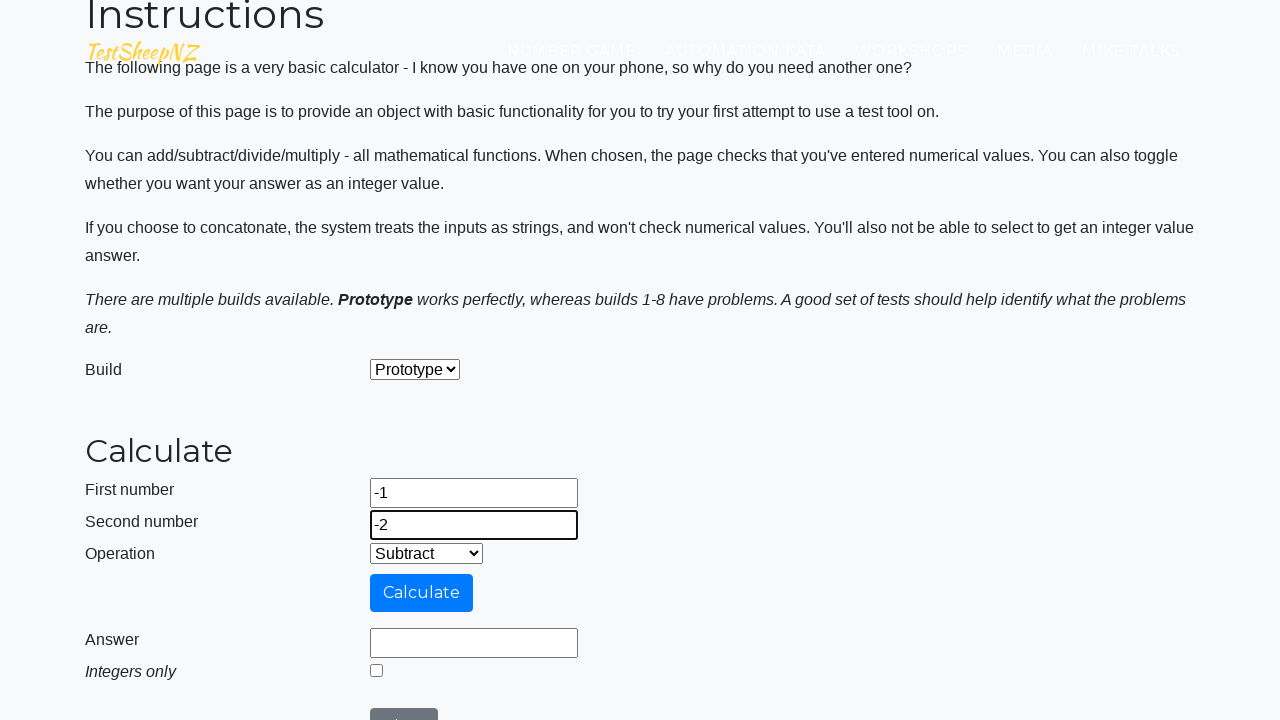

Selected integer mode at (376, 670) on #integerSelect
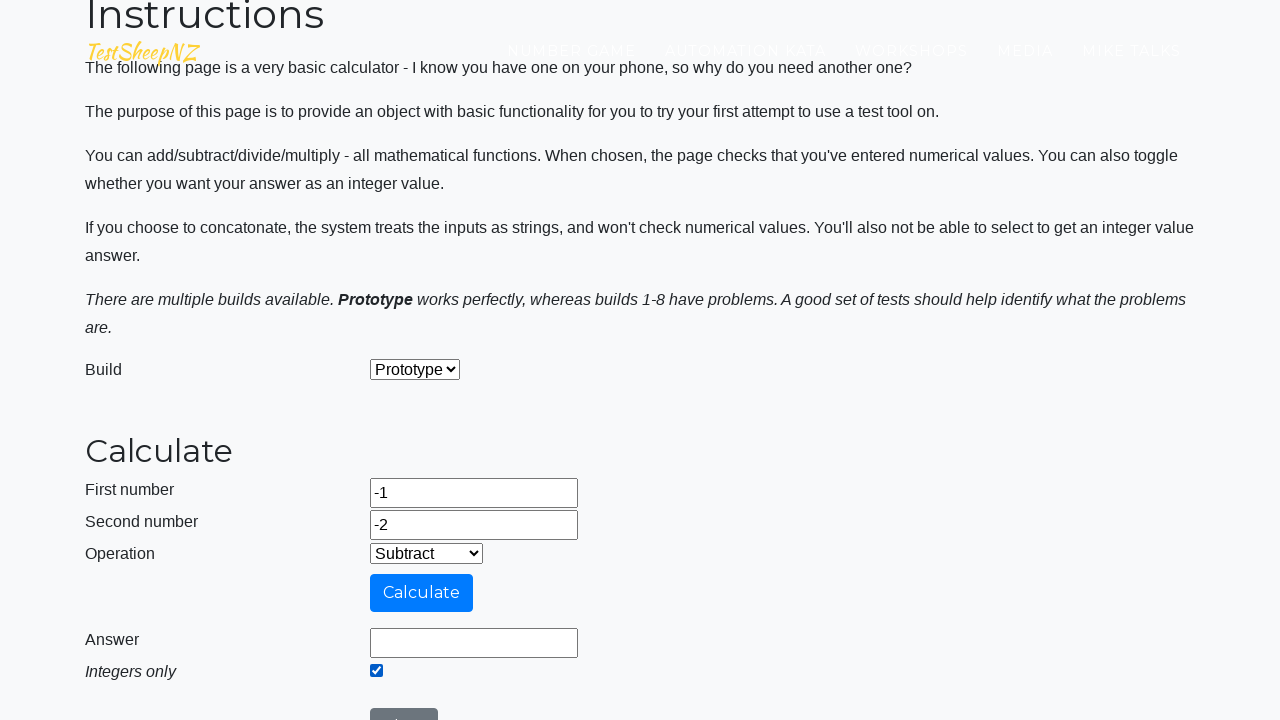

Clicked calculate button at (422, 593) on #calculateButton
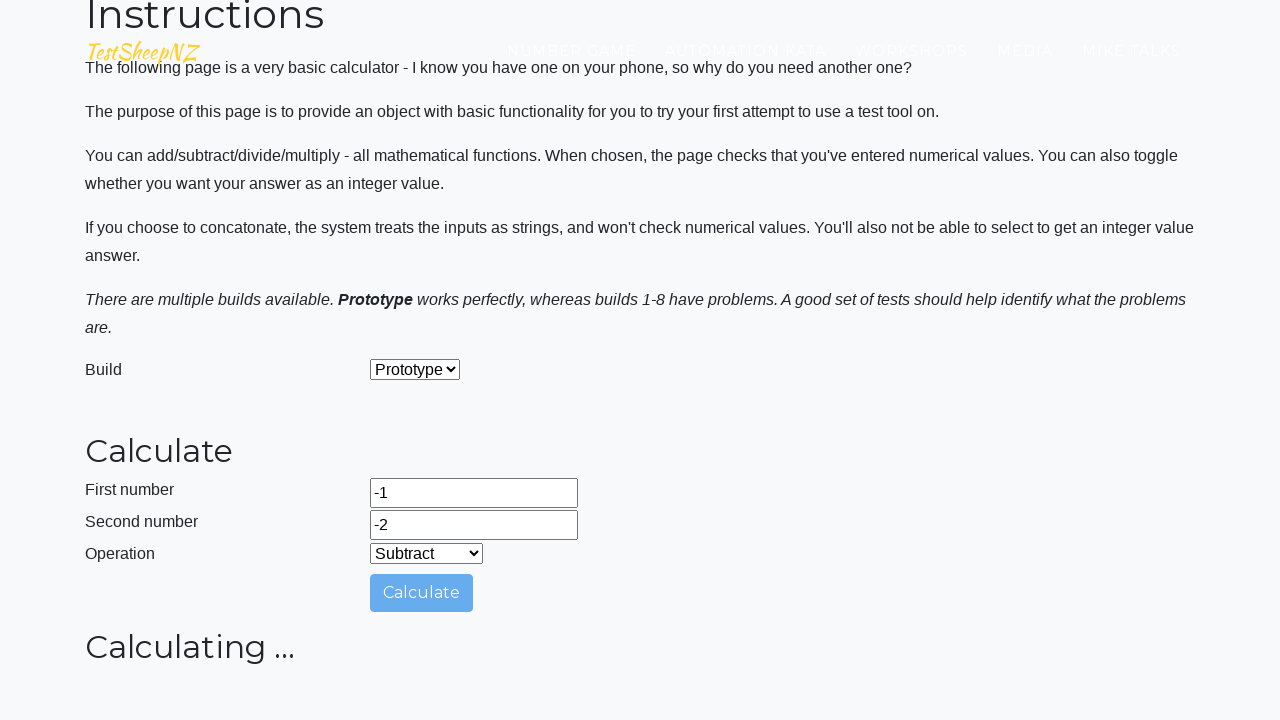

Answer field loaded and displayed result
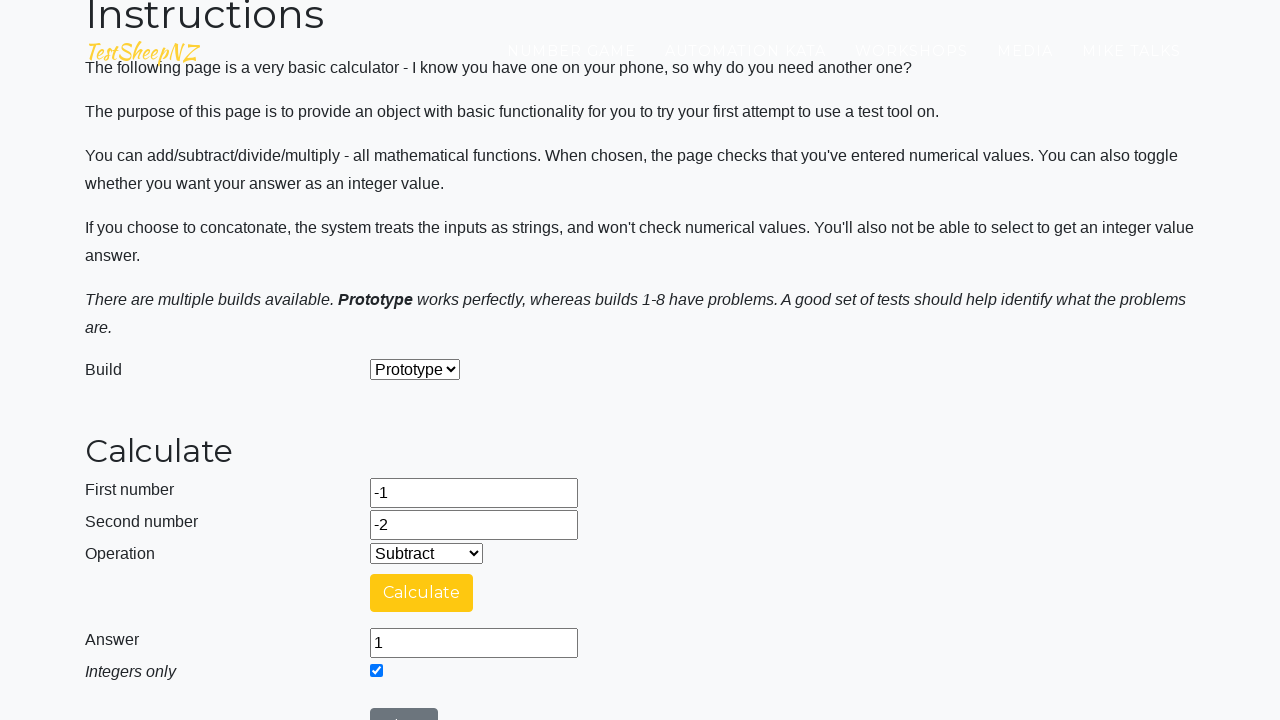

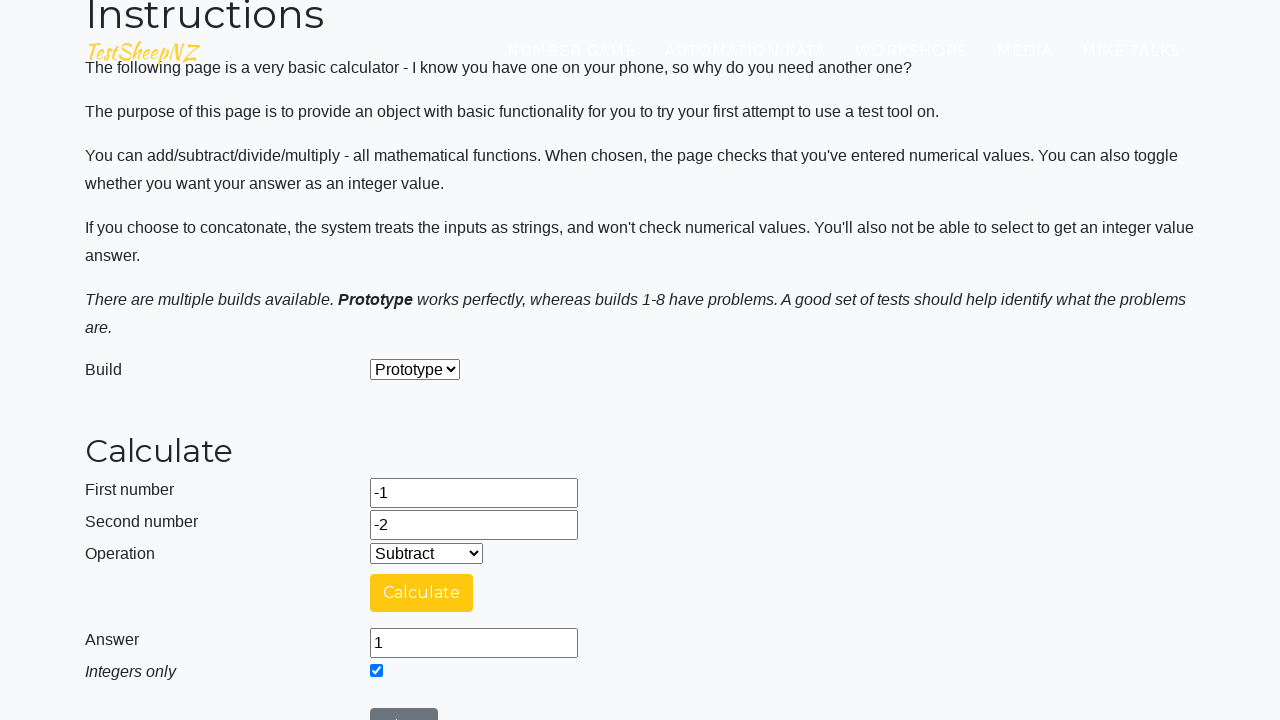